Tests opting out of A/B tests by forging an opt-out cookie on the target page, then refreshing to verify the page displays "No A/B Test" heading.

Starting URL: http://the-internet.herokuapp.com/abtest

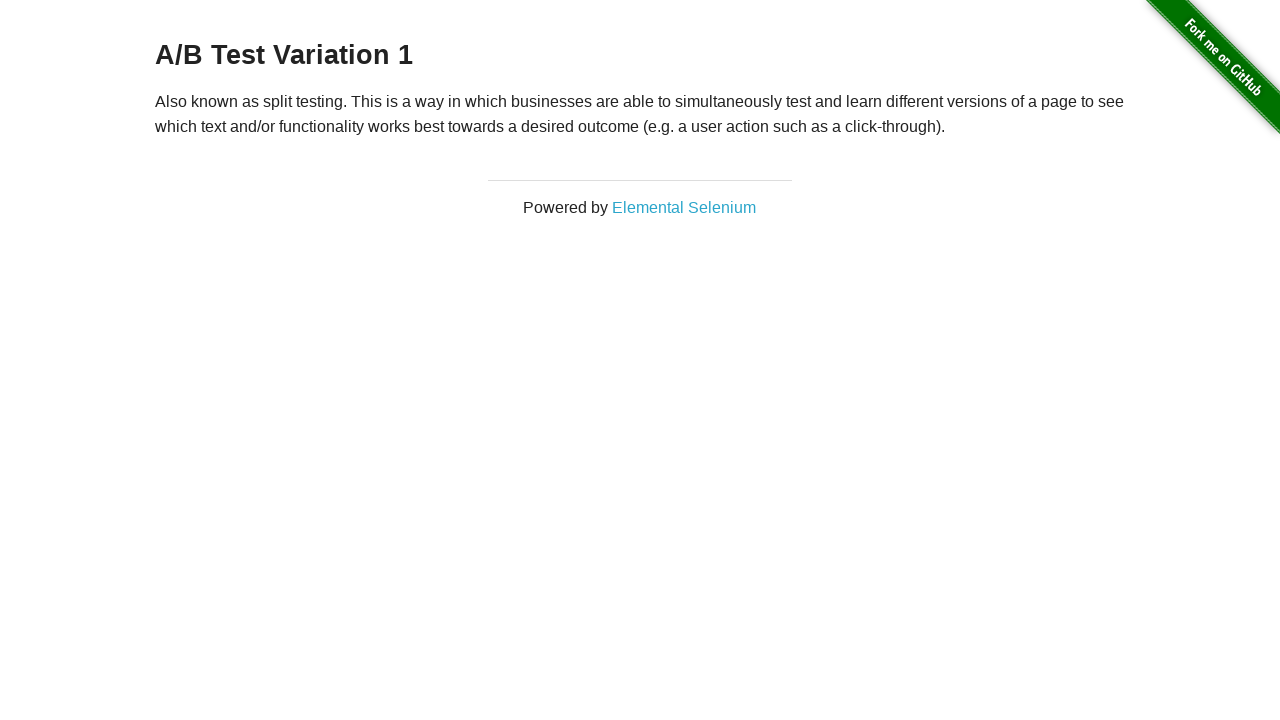

Located h3 heading element
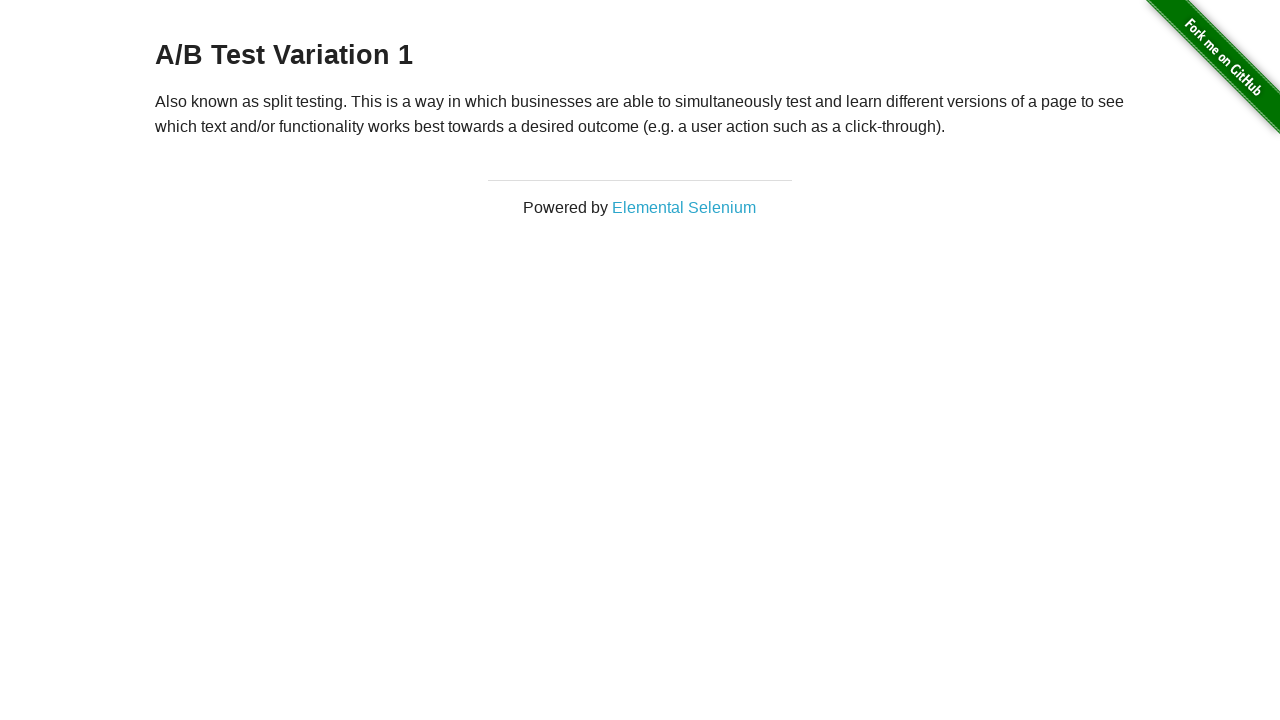

Retrieved heading text content
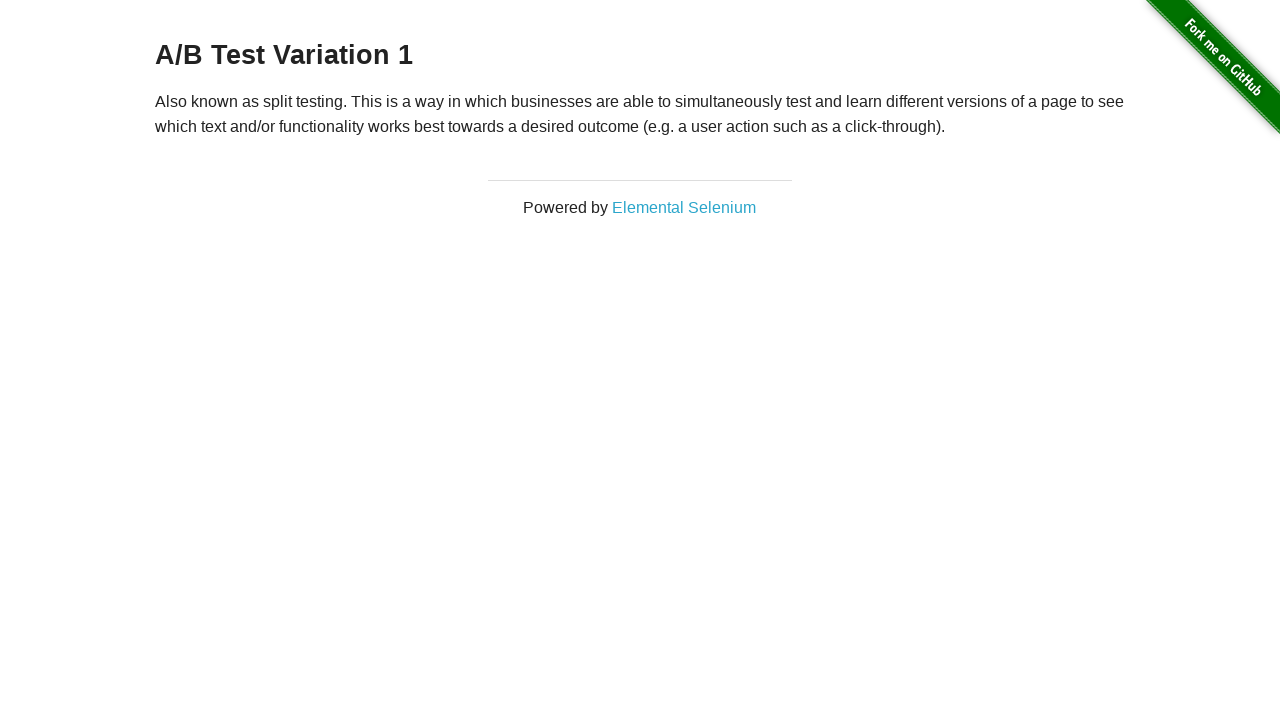

Verified initial heading is either 'A/B Test Variation 1' or 'A/B Test Control'
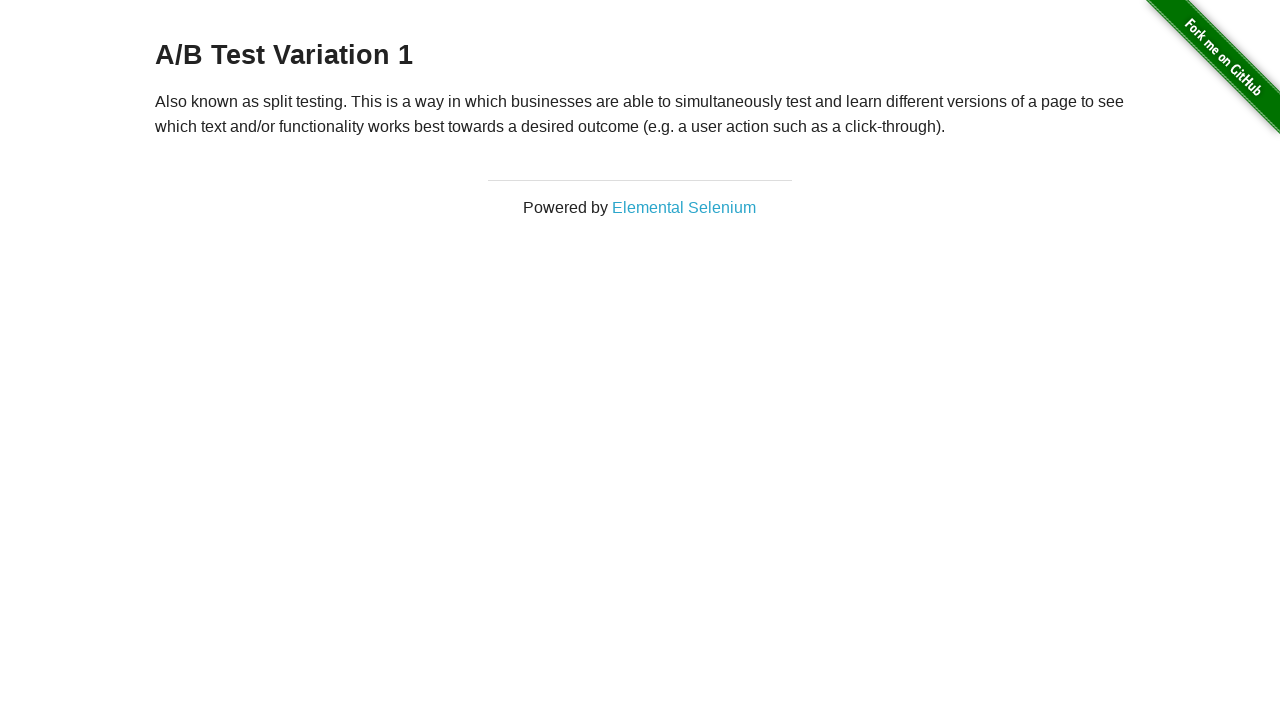

Added optimizelyOptOut cookie with value 'true'
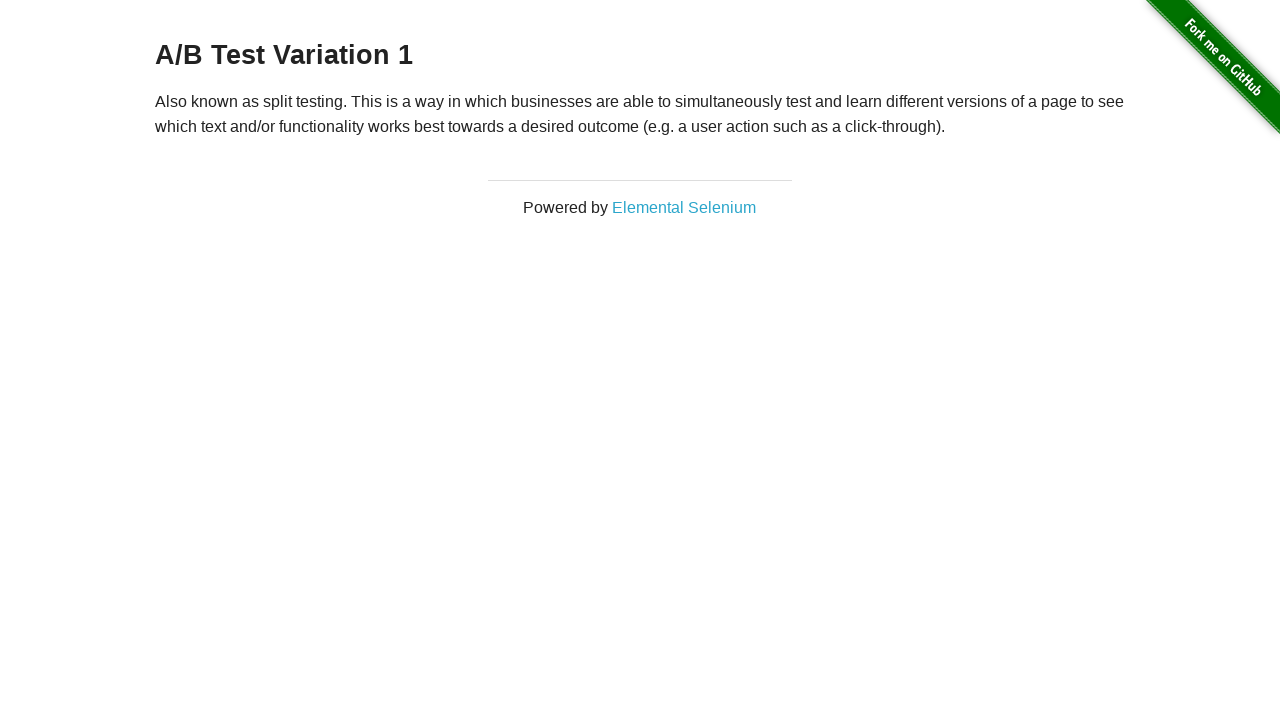

Reloaded the page after adding opt-out cookie
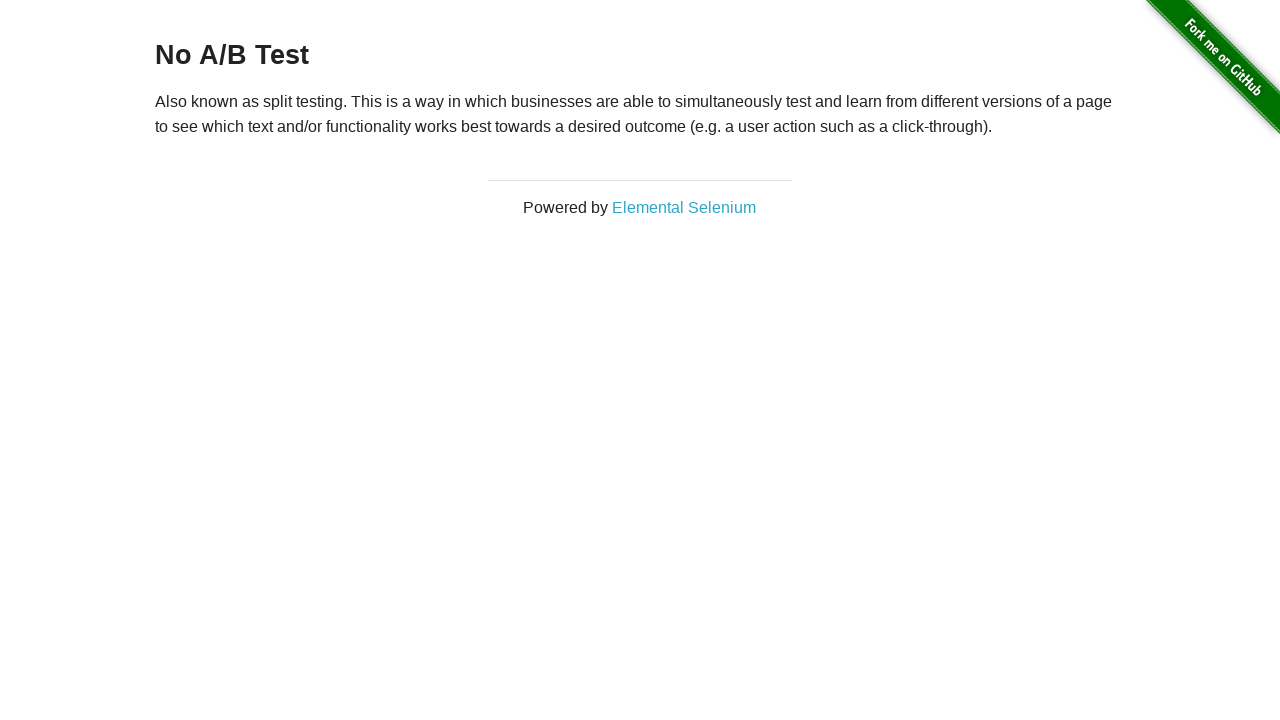

Retrieved heading text content after page reload
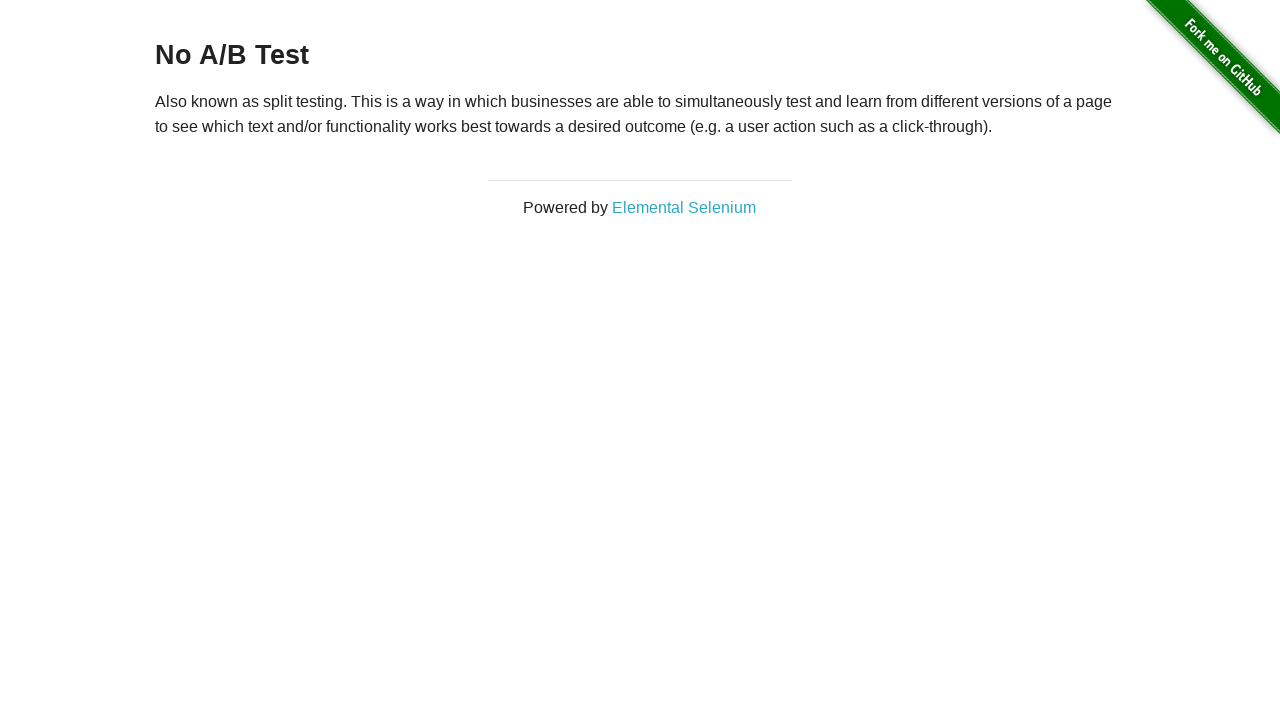

Verified heading now displays 'No A/B Test' after opting out
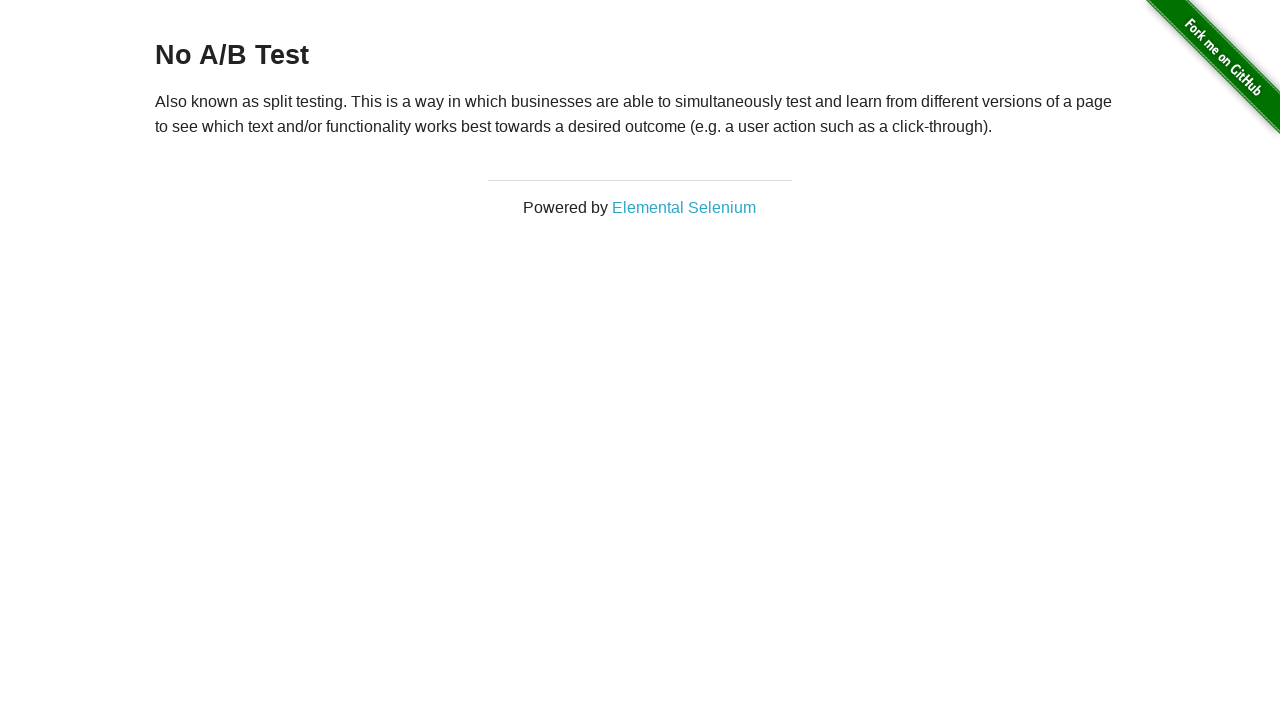

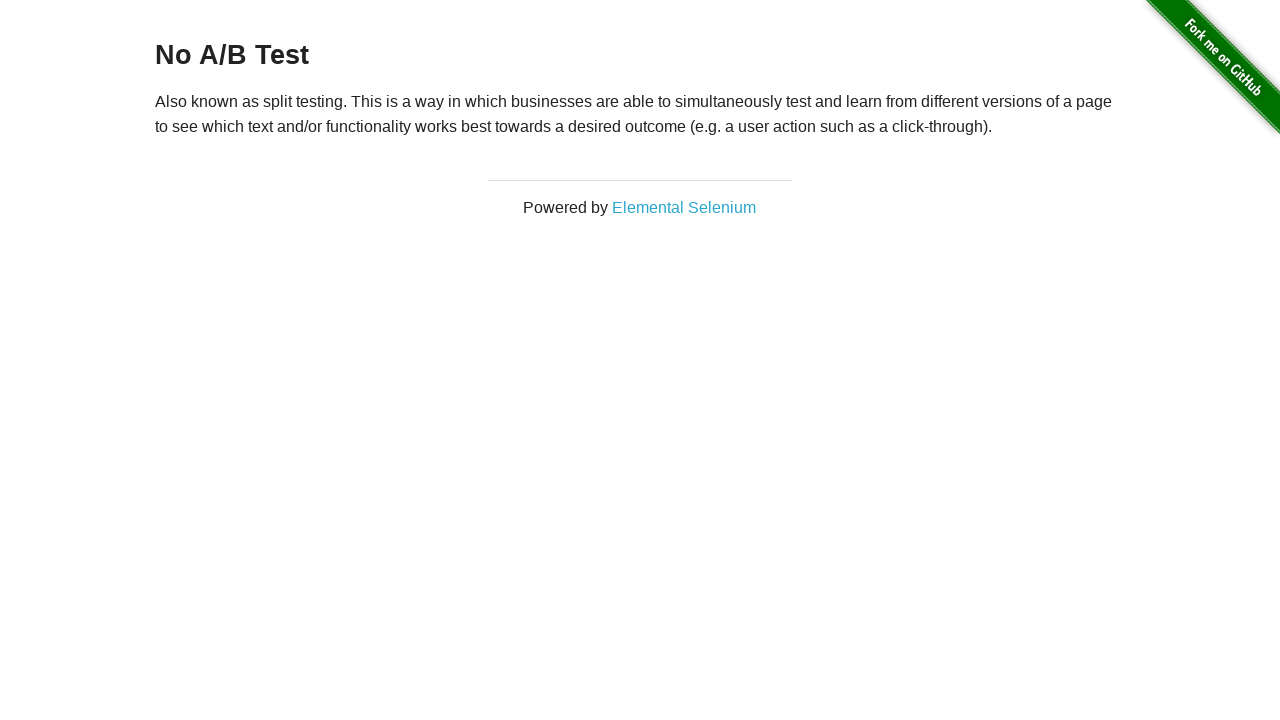